Navigates to DemoQA website, clicks on Elements section, and then navigates to the Broken Links - Images page

Starting URL: https://demoqa.com/

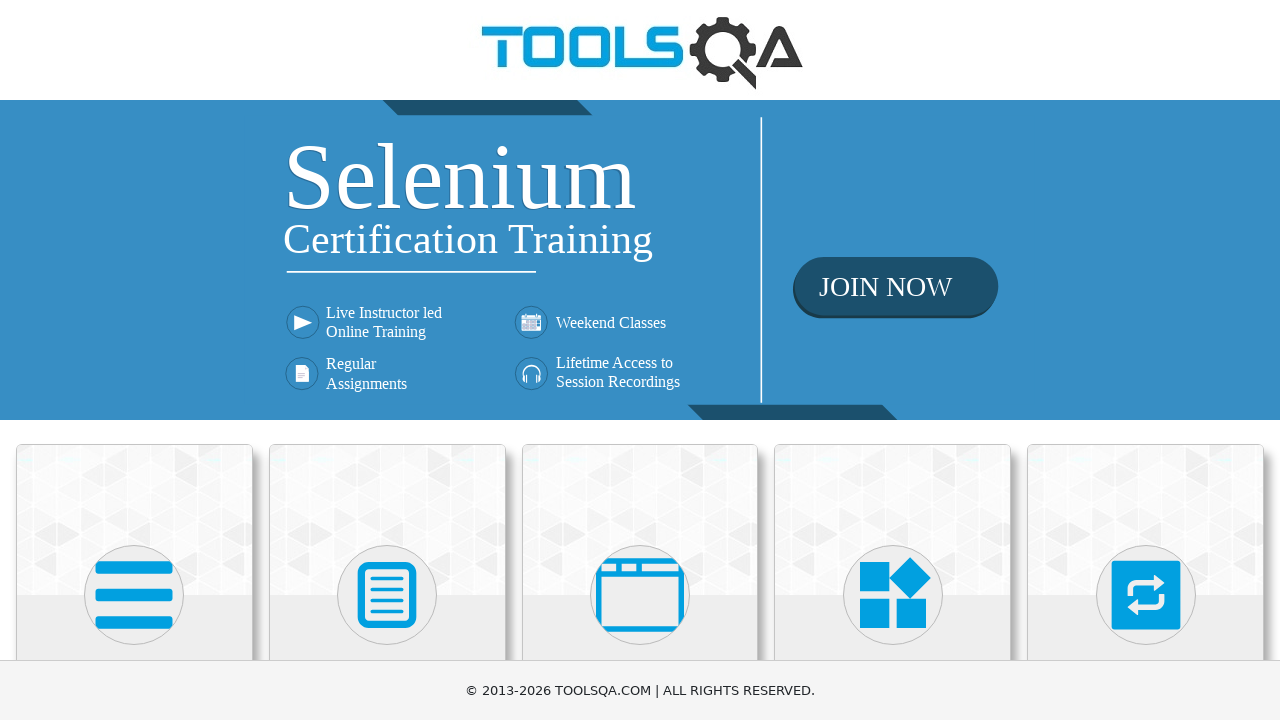

Scrolled Elements card into view
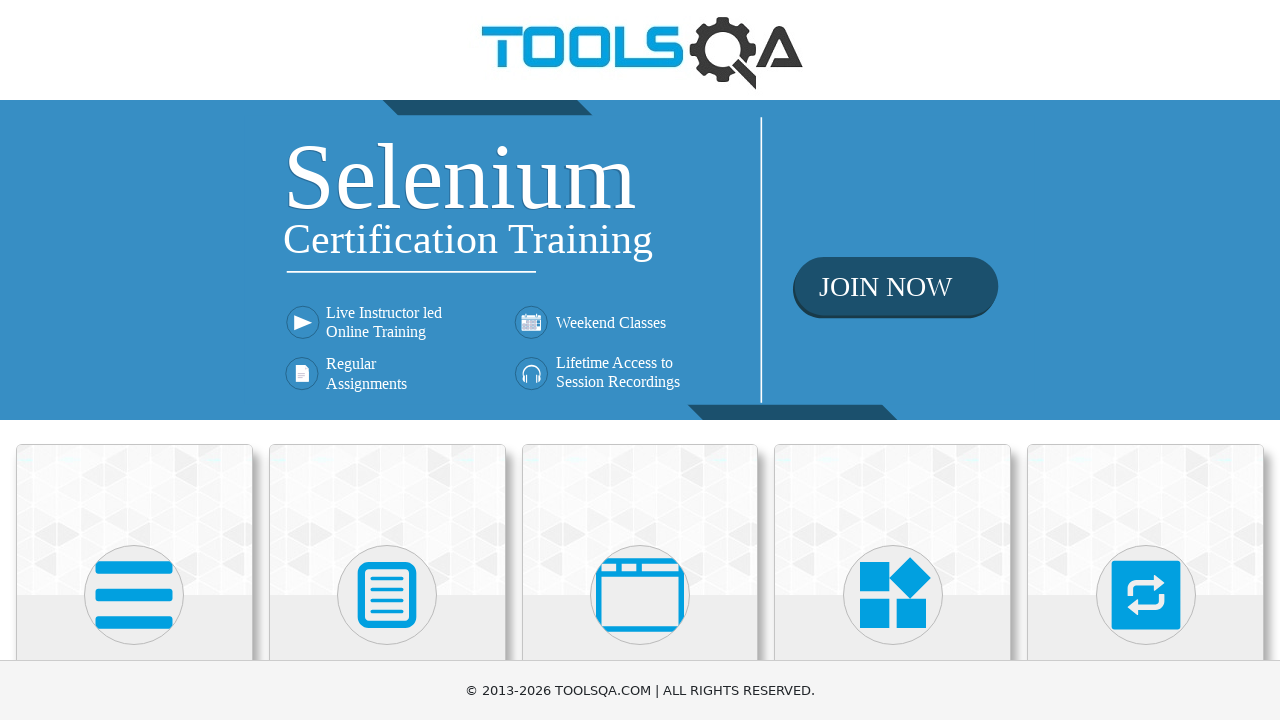

Clicked on Elements section at (134, 360) on xpath=//div[@class='card-body']/h5[text()='Elements']
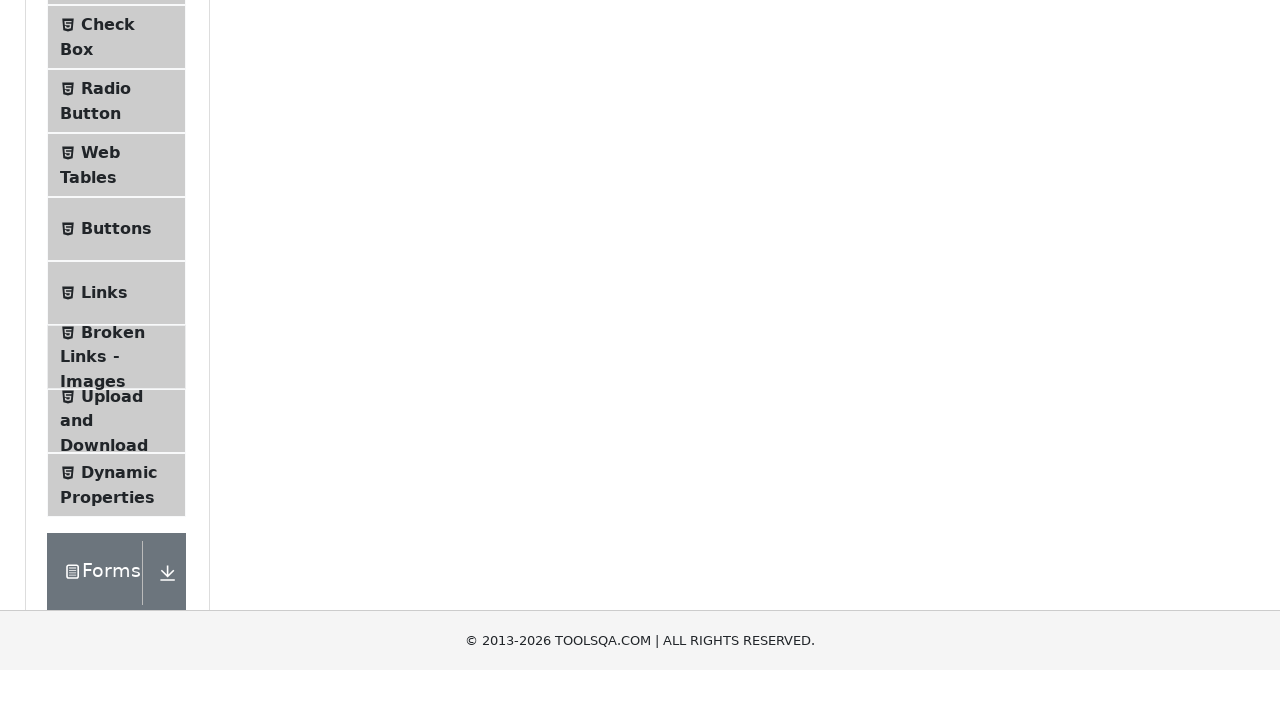

Clicked on Broken Links - Images menu item at (113, 620) on xpath=//span[text()='Broken Links - Images']
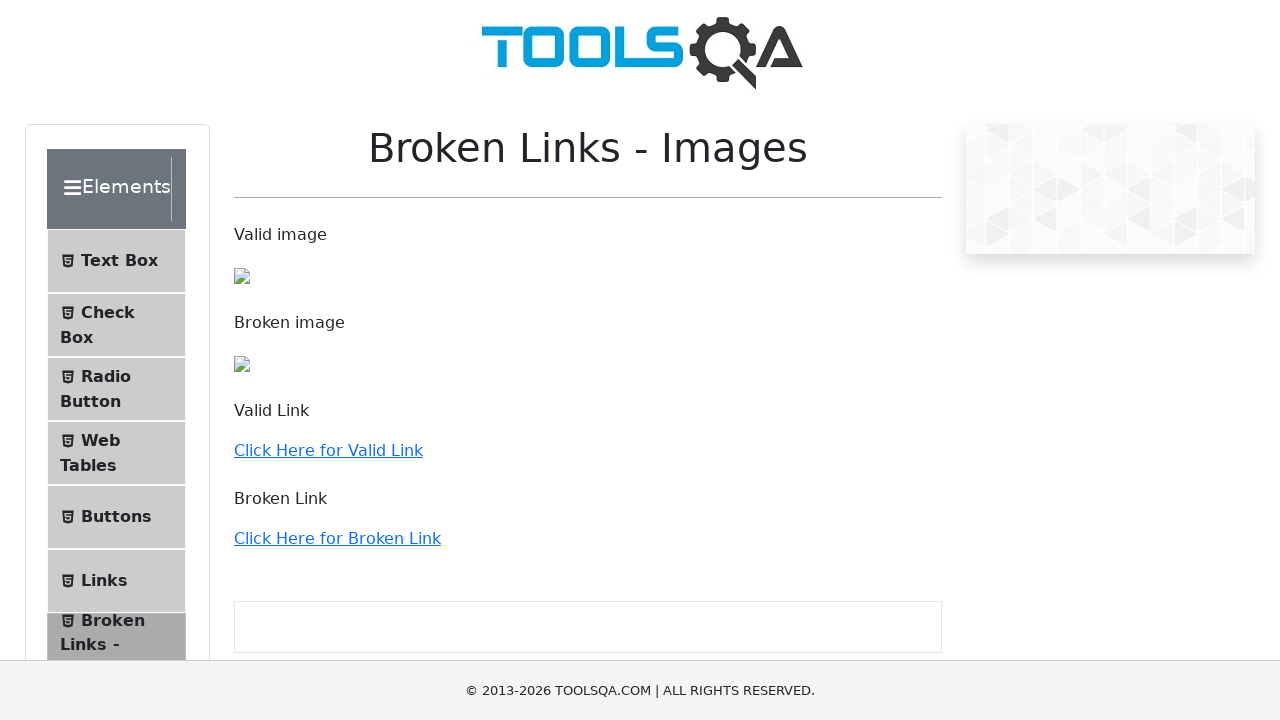

Broken Links - Images page loaded with visible links
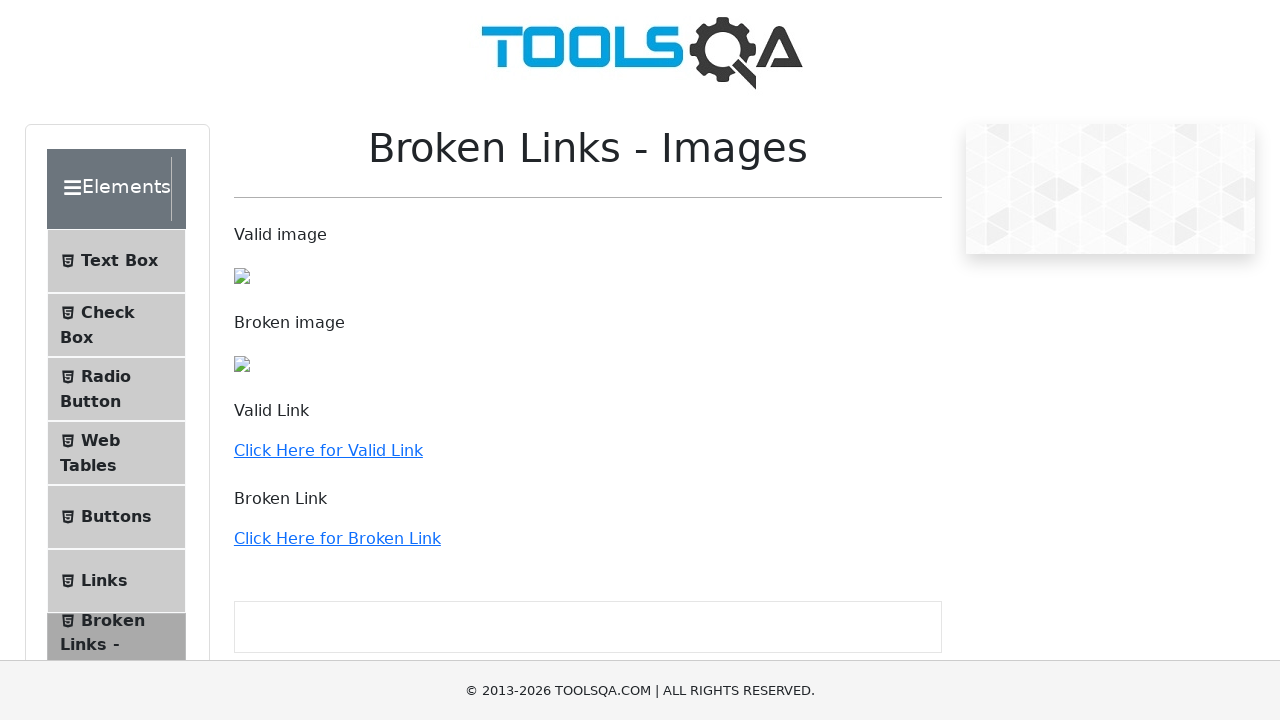

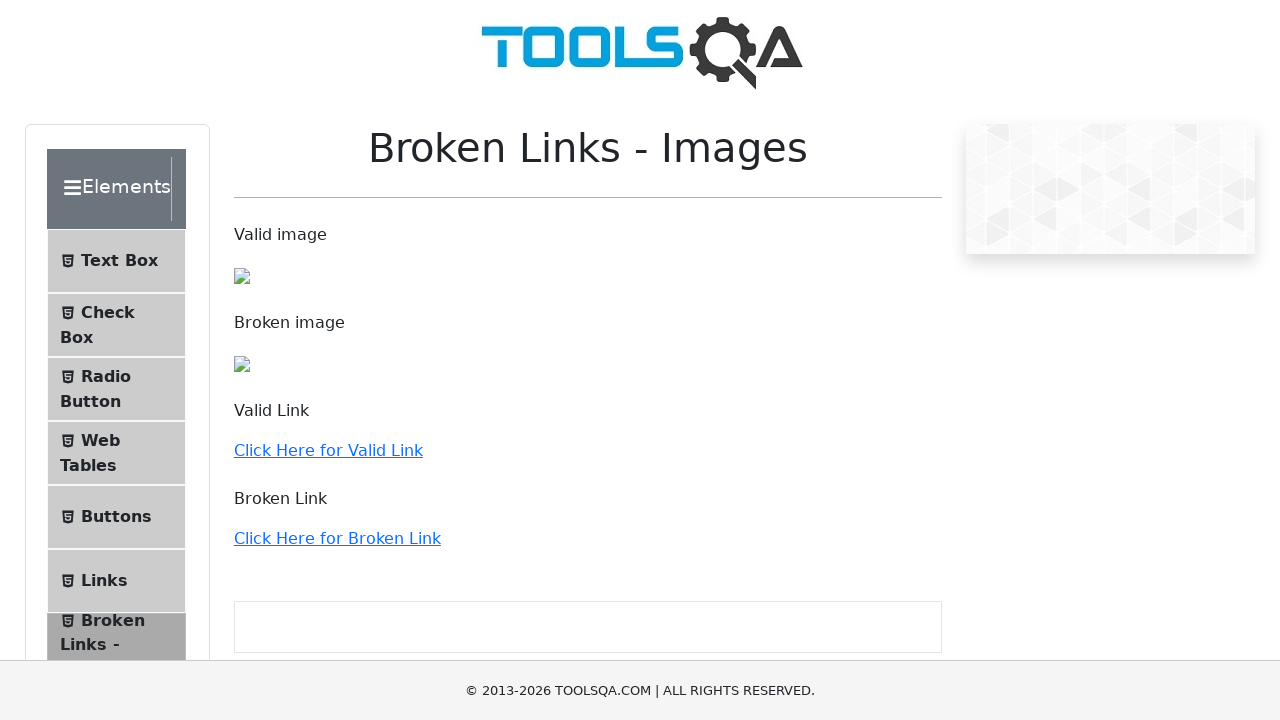